Tests drag and drop functionality on jQuery UI demo page by dragging a draggable element to a droppable target area

Starting URL: http://jqueryui.com/droppable

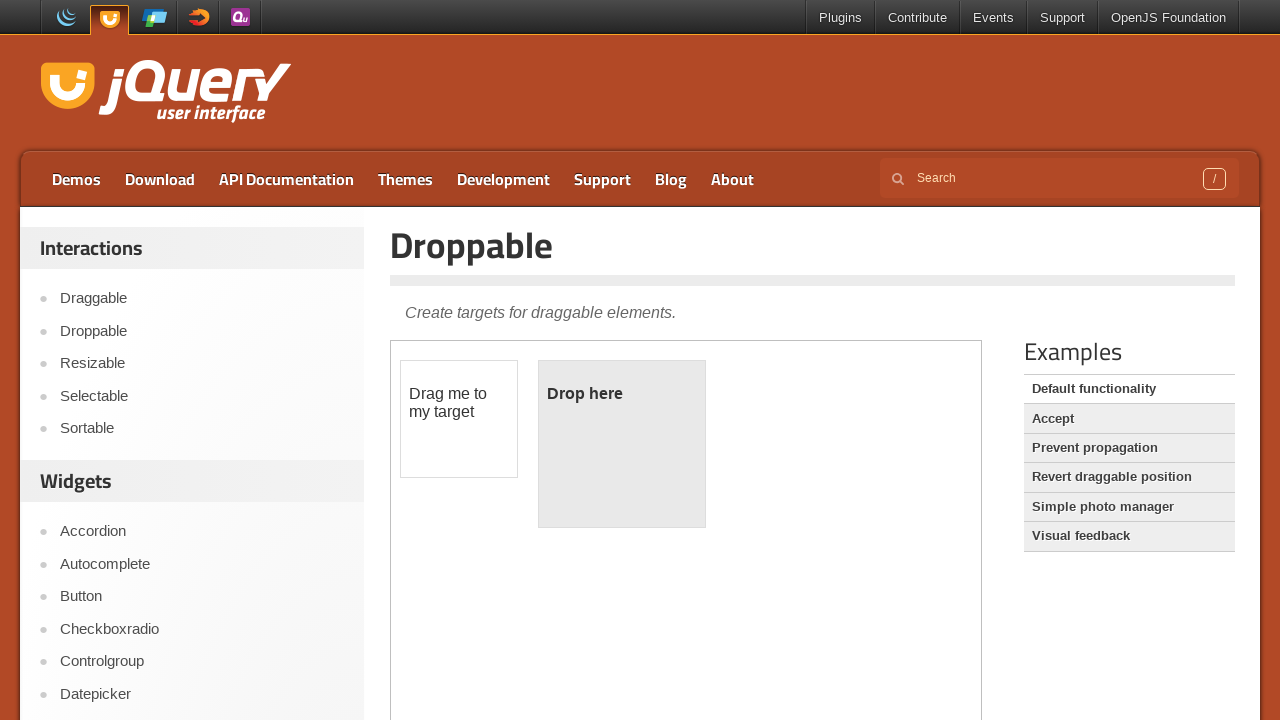

Navigated to jQuery UI droppable demo page
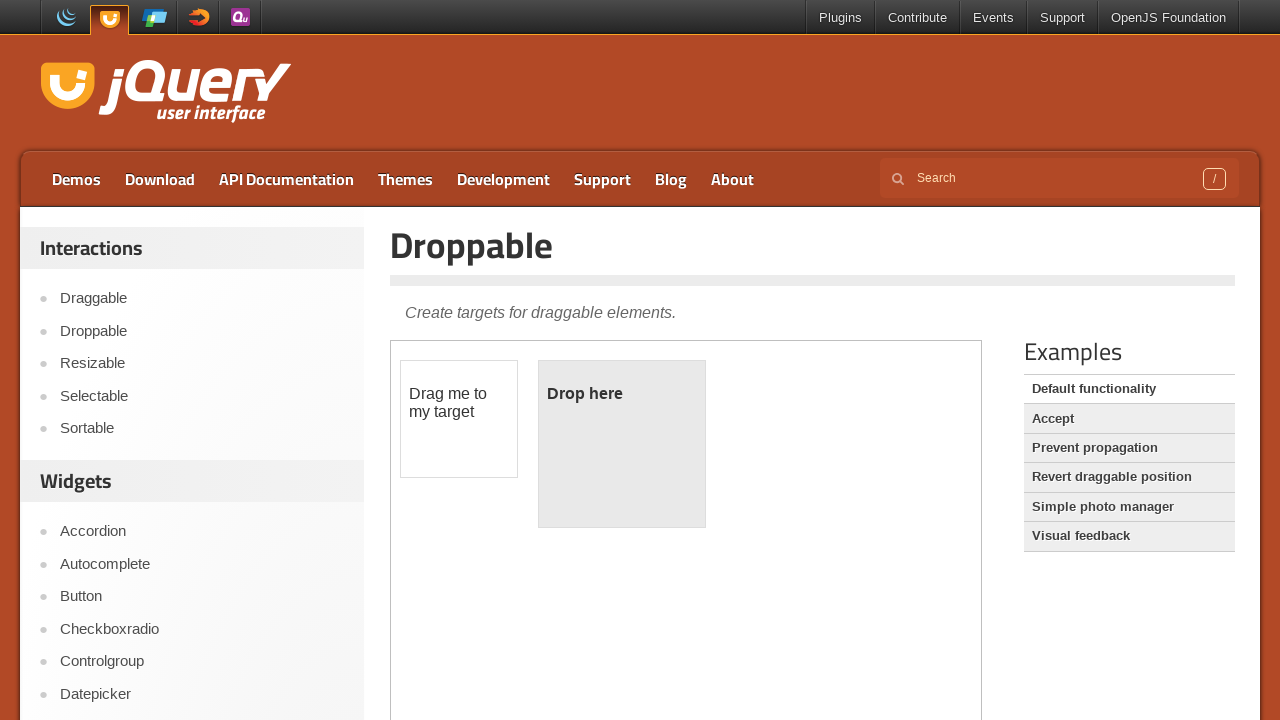

Located and accessed the demo iframe
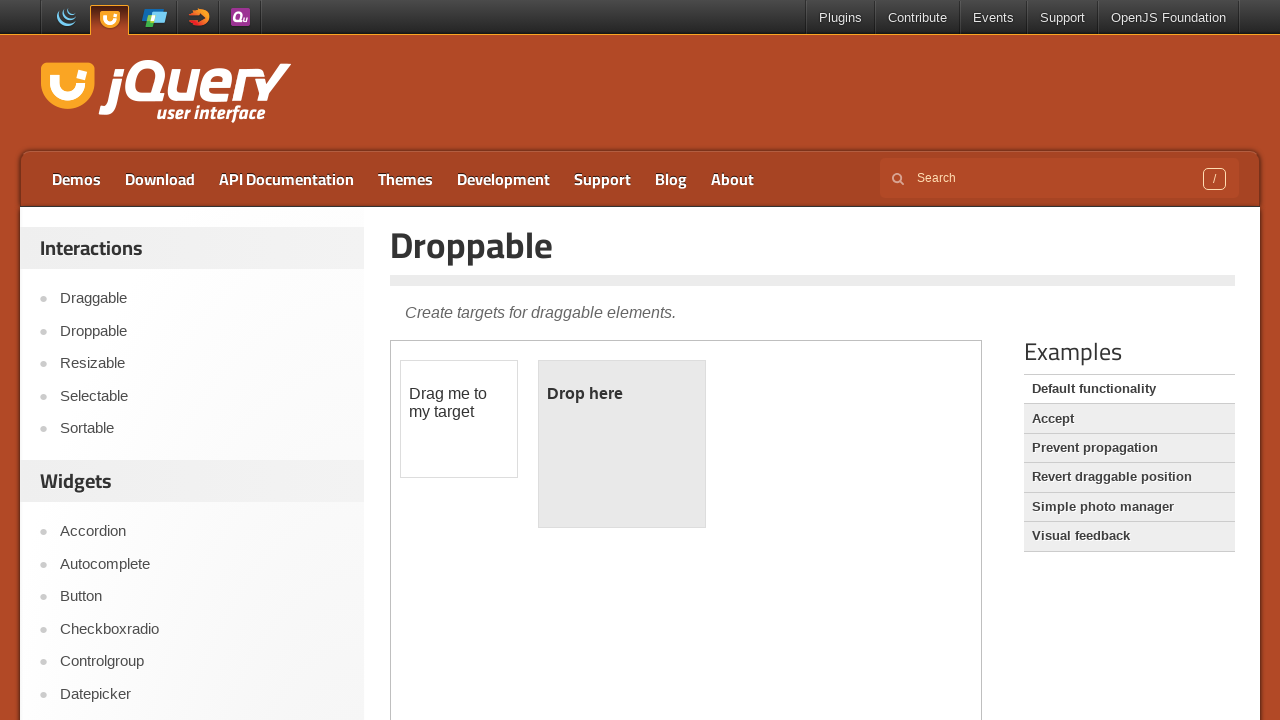

Located the draggable element
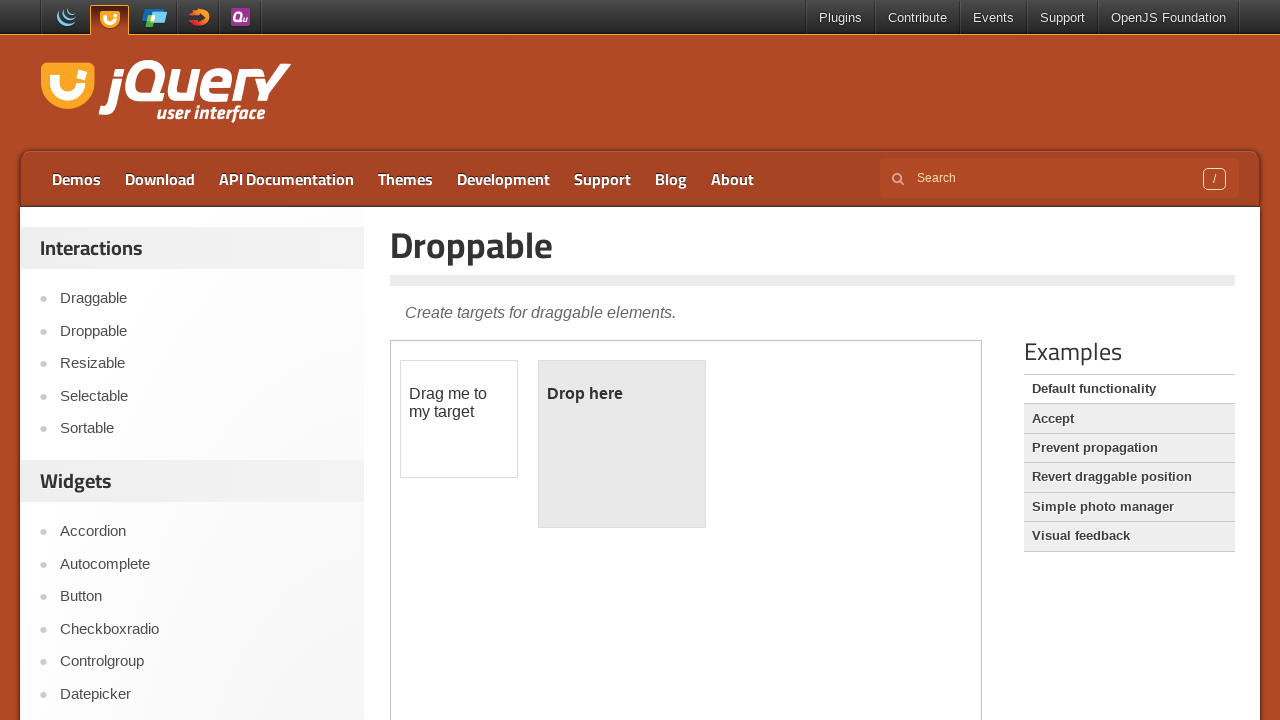

Located the droppable target area
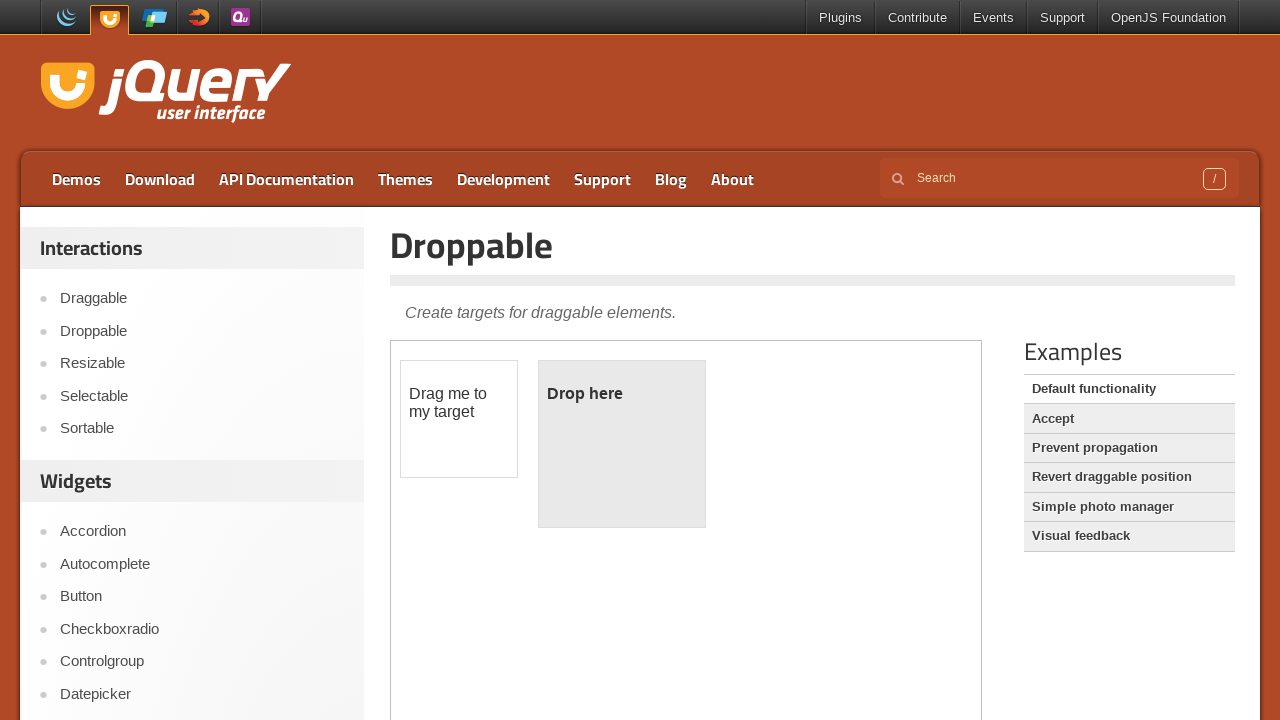

Dragged the element to the droppable target area at (622, 444)
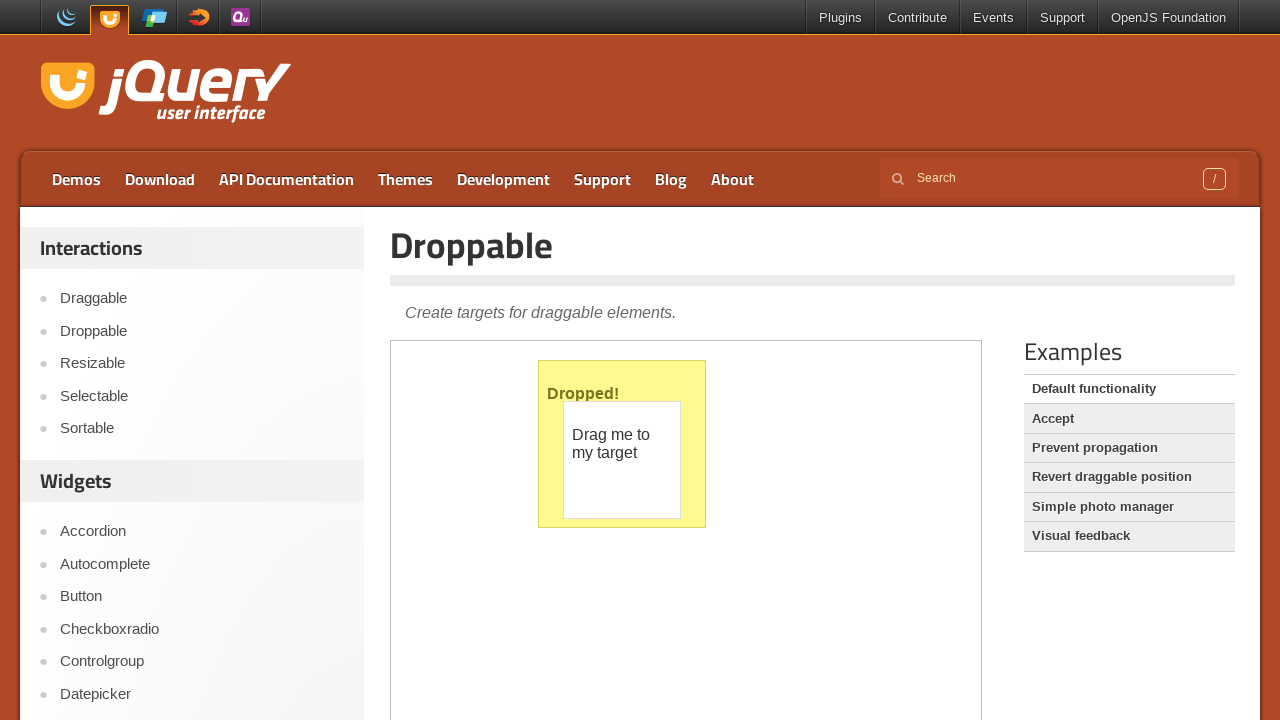

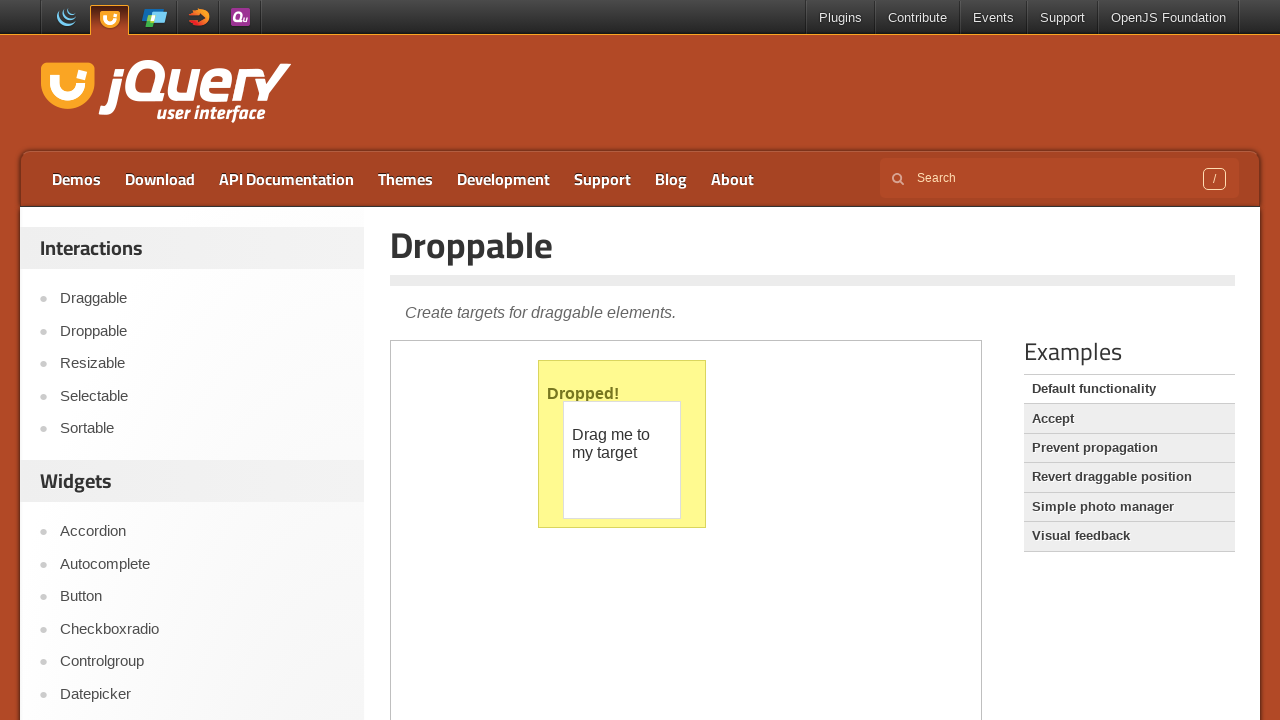